Tests the enable/disable functionality of a text input by clicking the toggle button based on its current state

Starting URL: https://the-internet.herokuapp.com/dynamic_controls

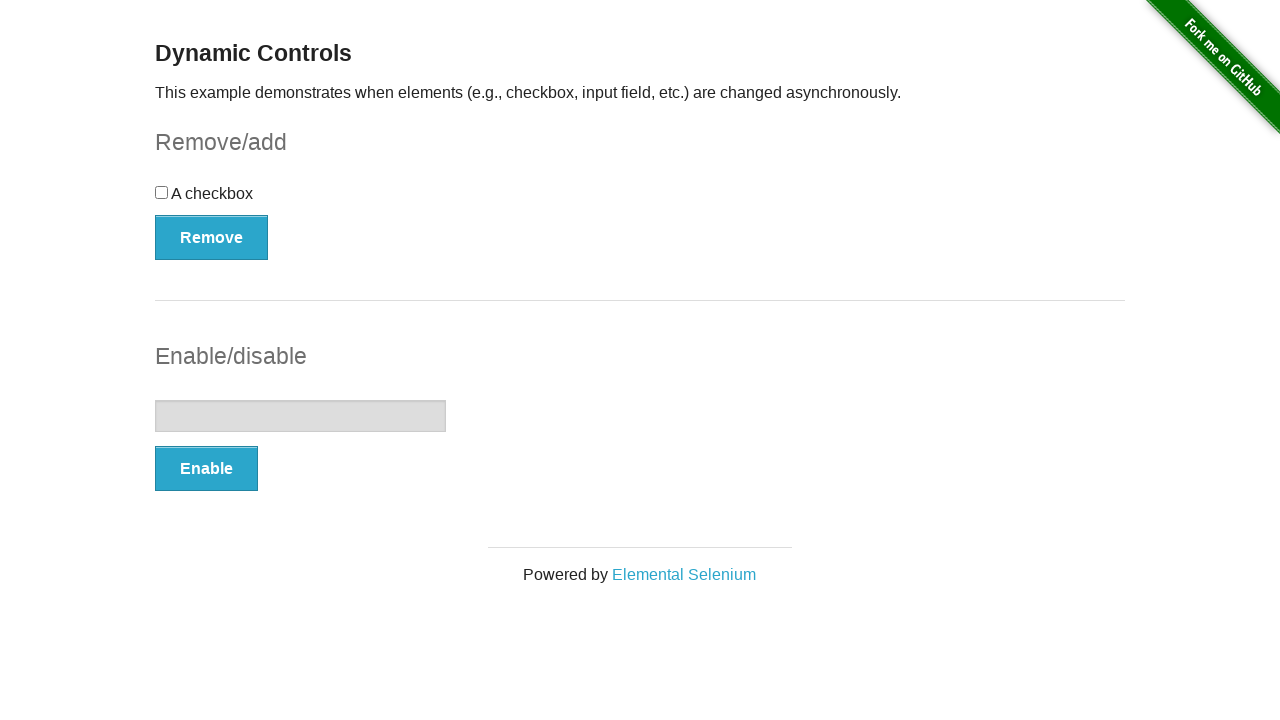

Navigated to dynamic controls page
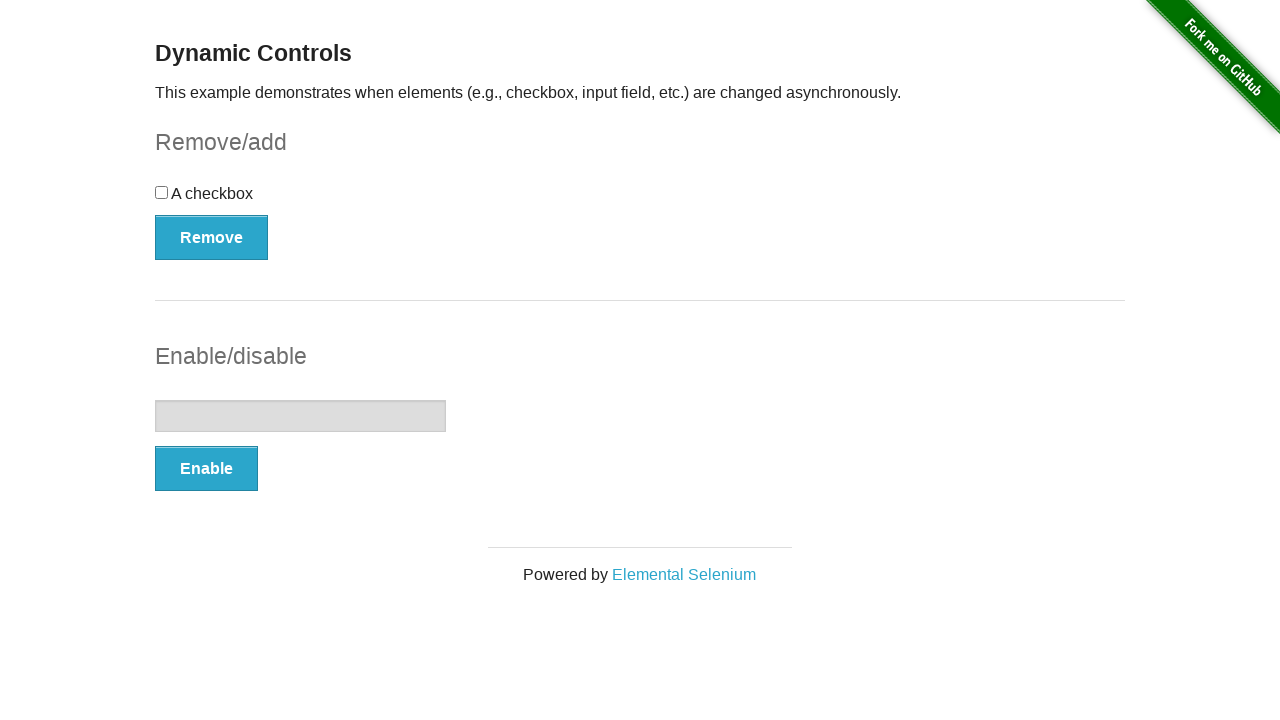

Clicked the toggle button to change input state at (206, 469) on xpath=//*[@id='input-example']/button
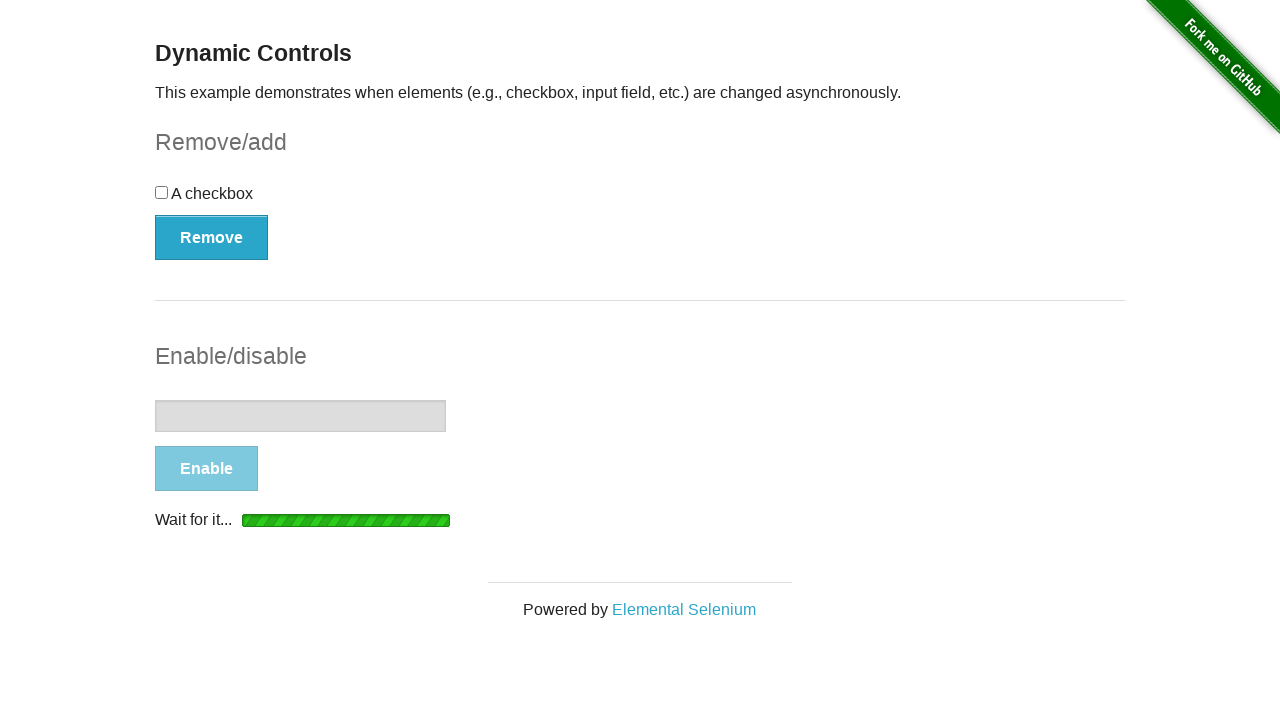

Waited for toggle action to complete
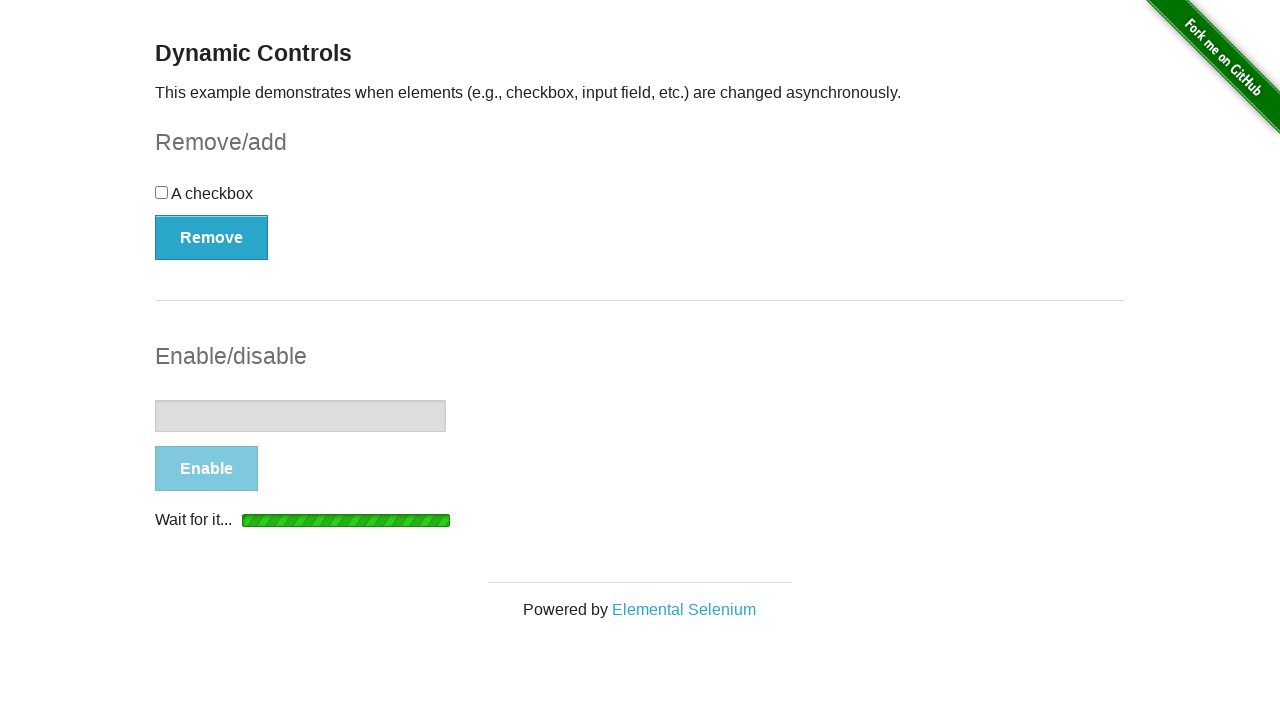

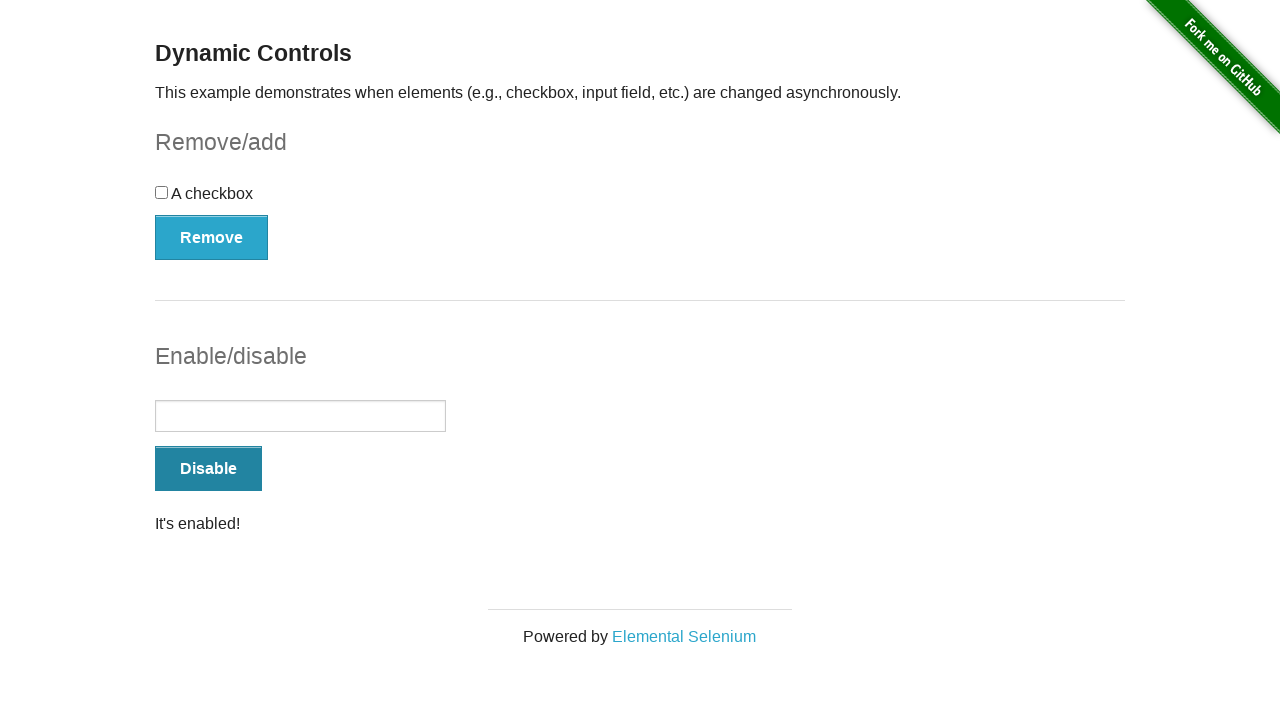